Tests that the todo counter displays the current number of items

Starting URL: https://demo.playwright.dev/todomvc

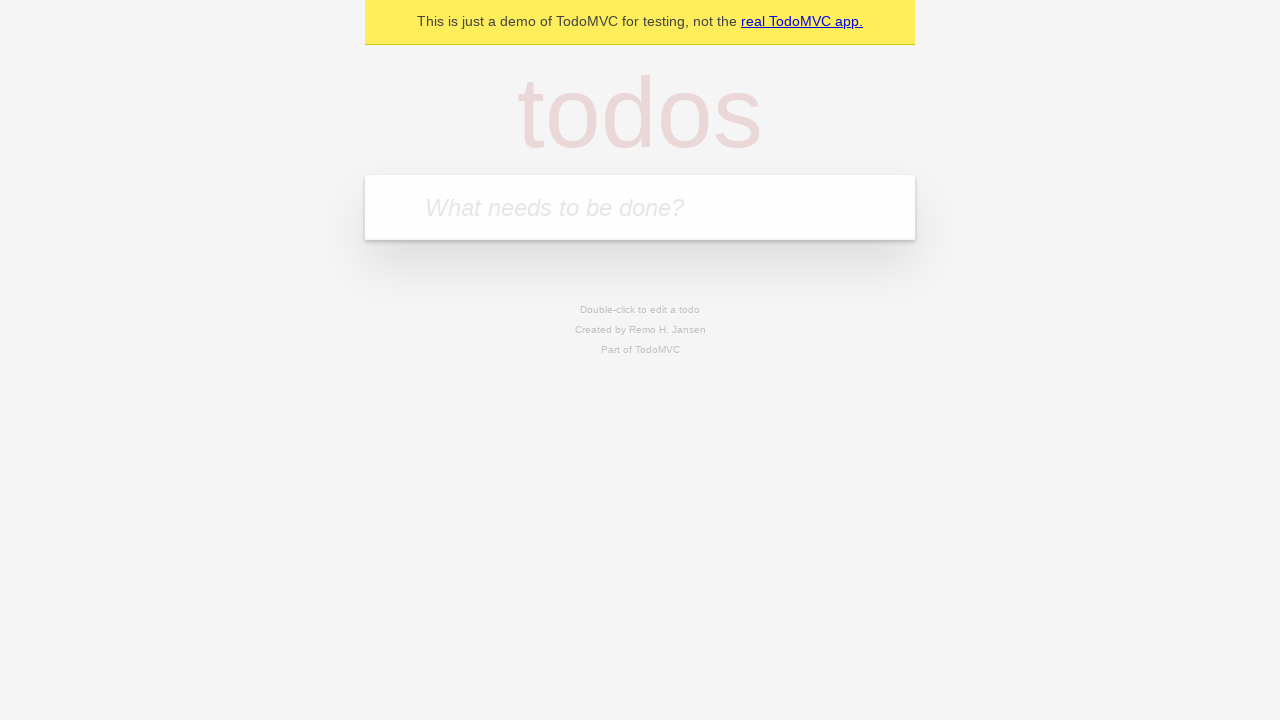

Filled first todo input with 'buy some cheese' on .new-todo
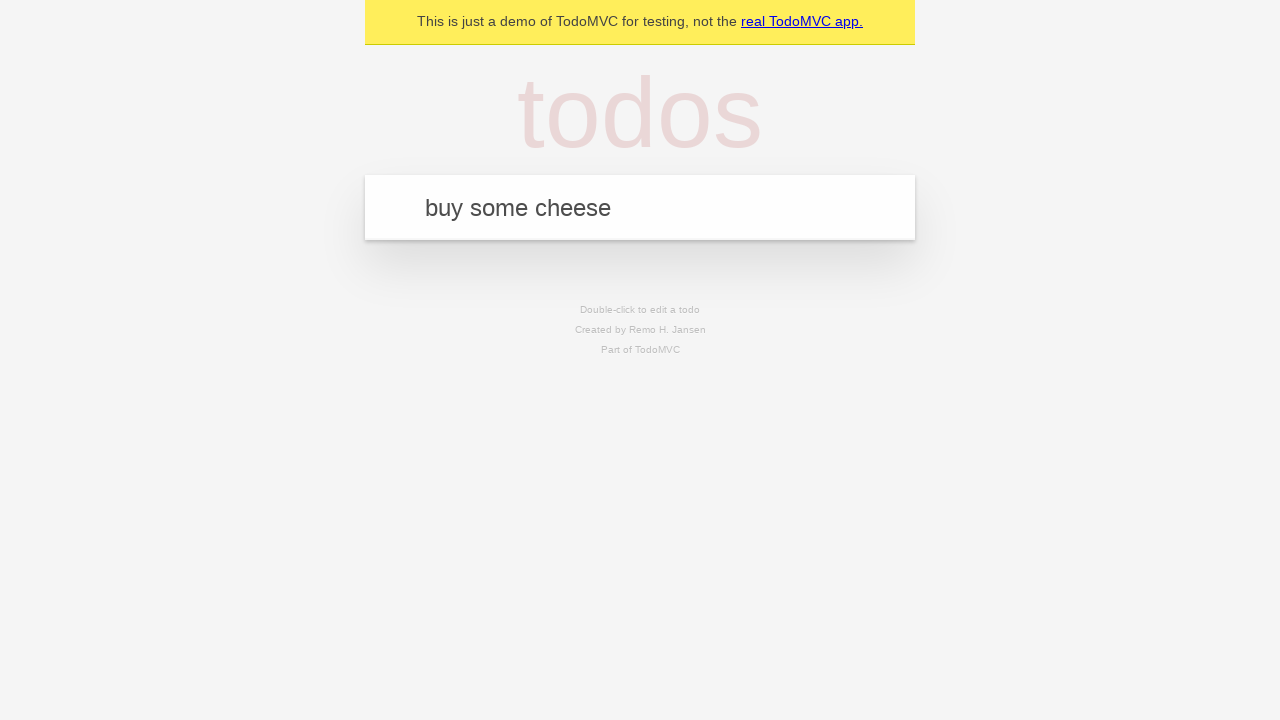

Pressed Enter to add first todo item on .new-todo
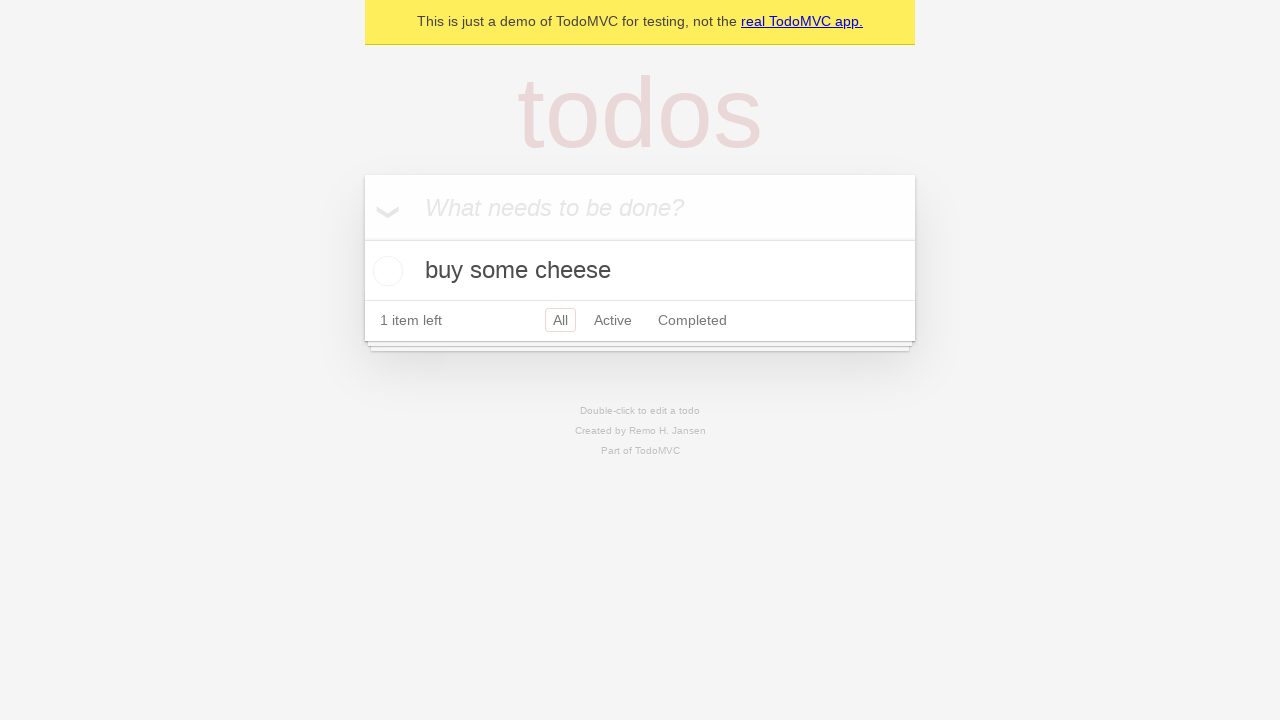

Todo counter element loaded and displays 1 item
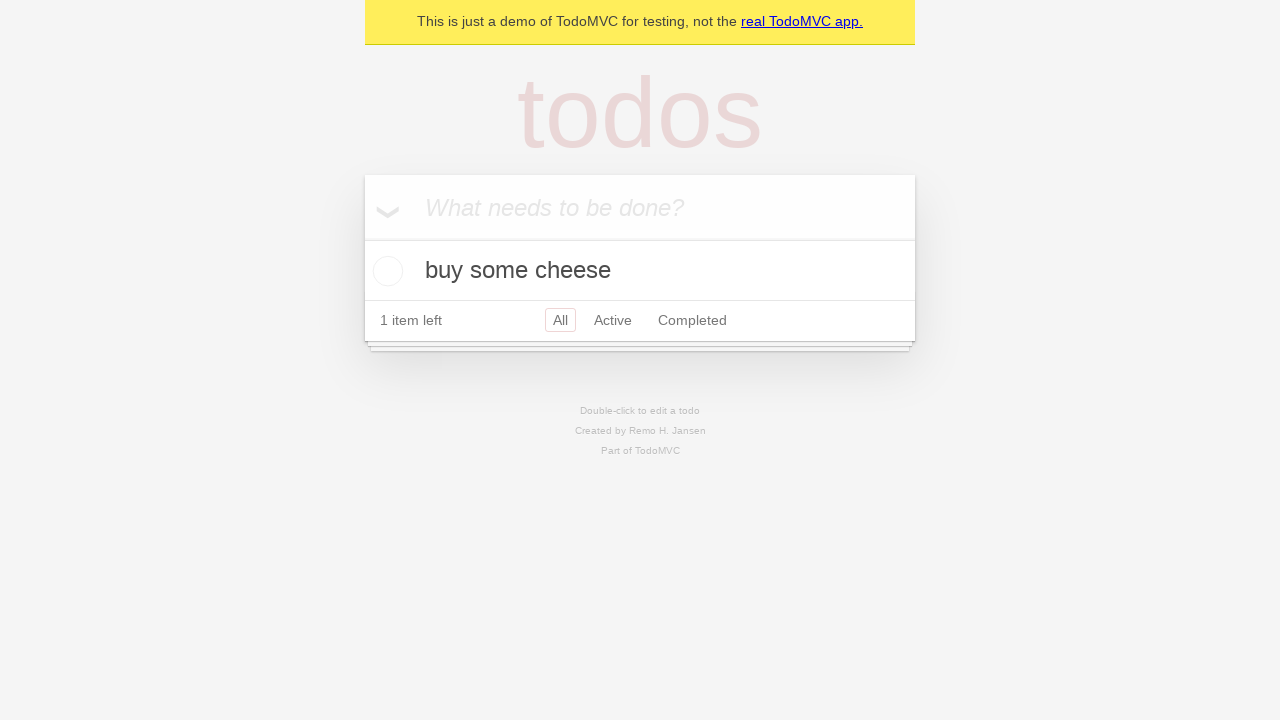

Filled second todo input with 'feed the cat' on .new-todo
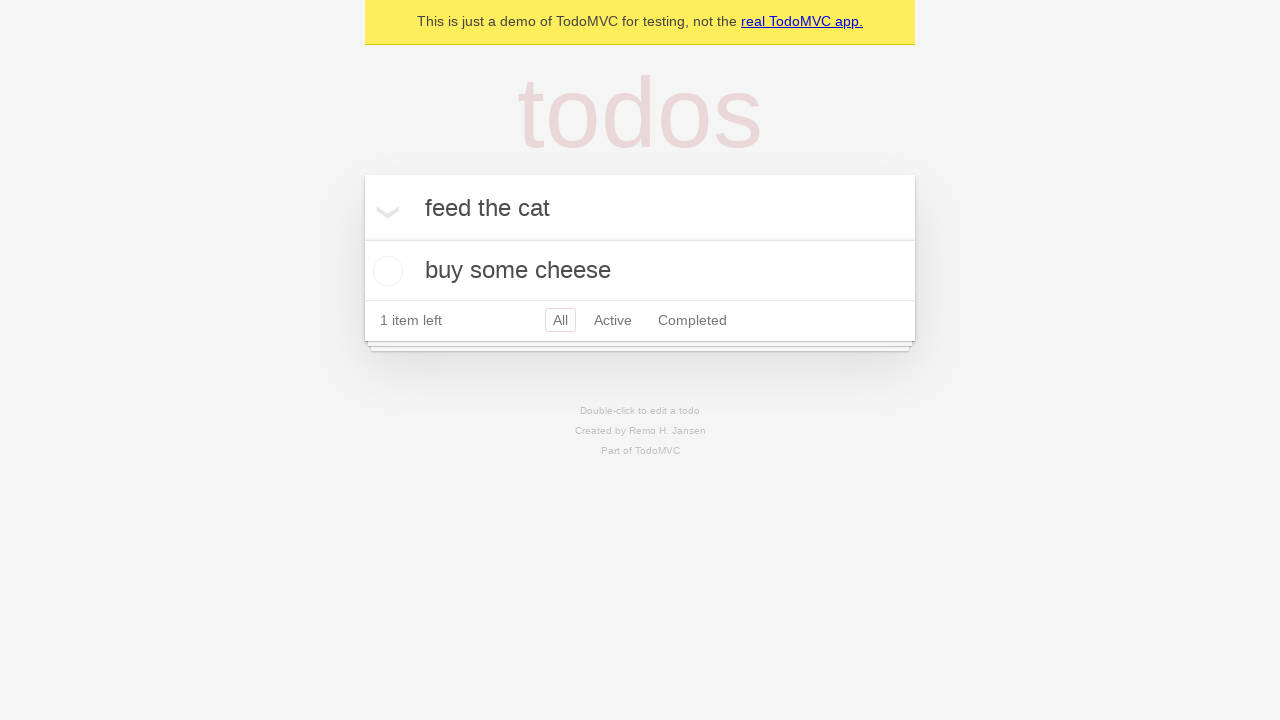

Pressed Enter to add second todo item on .new-todo
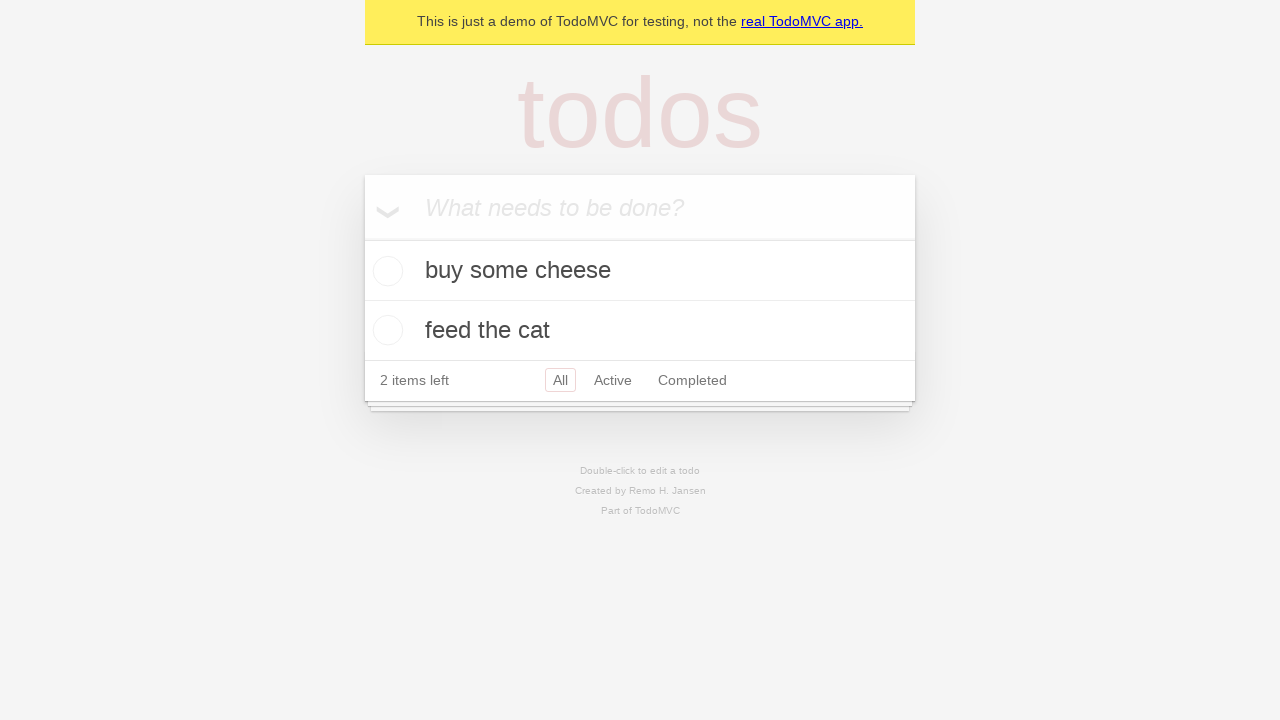

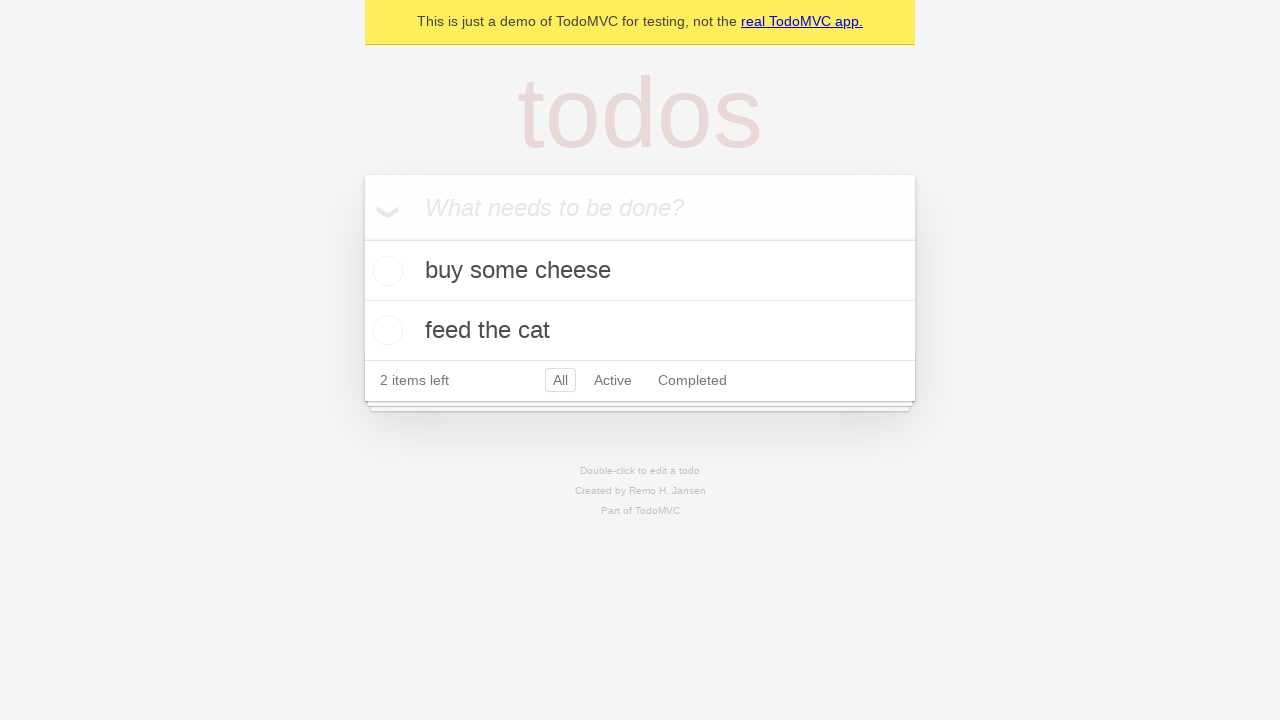